Tests that the registration form accepts a 5-digit zip code and proceeds to the next step

Starting URL: https://www.sharelane.com/cgi-bin/register.py

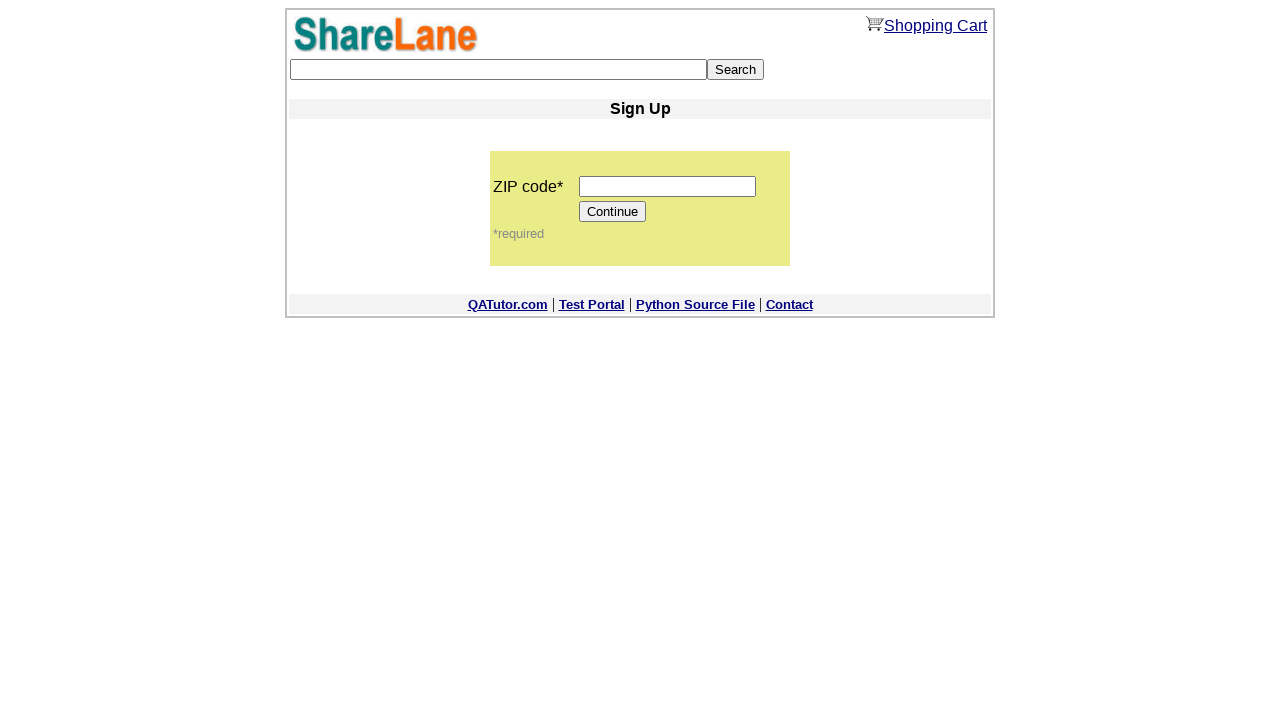

Navigated to ShareLane registration form
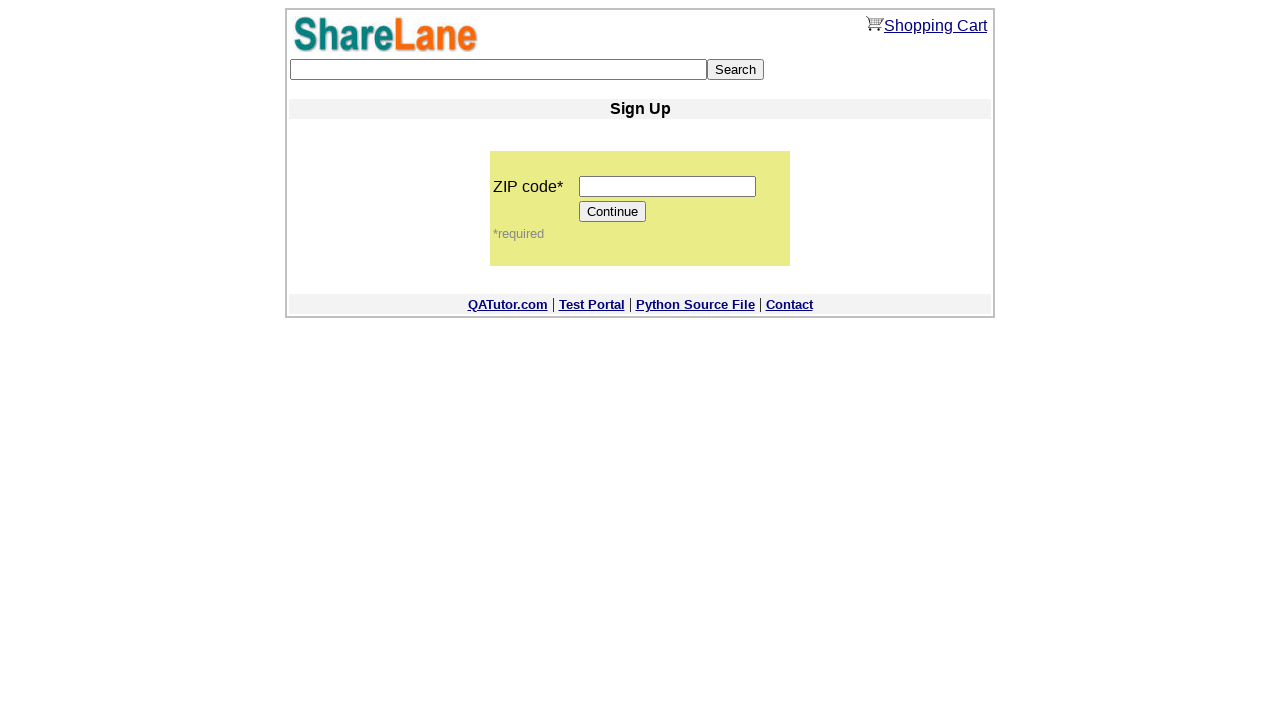

Filled zip code field with 5-digit value '12345' on input[name='zip_code']
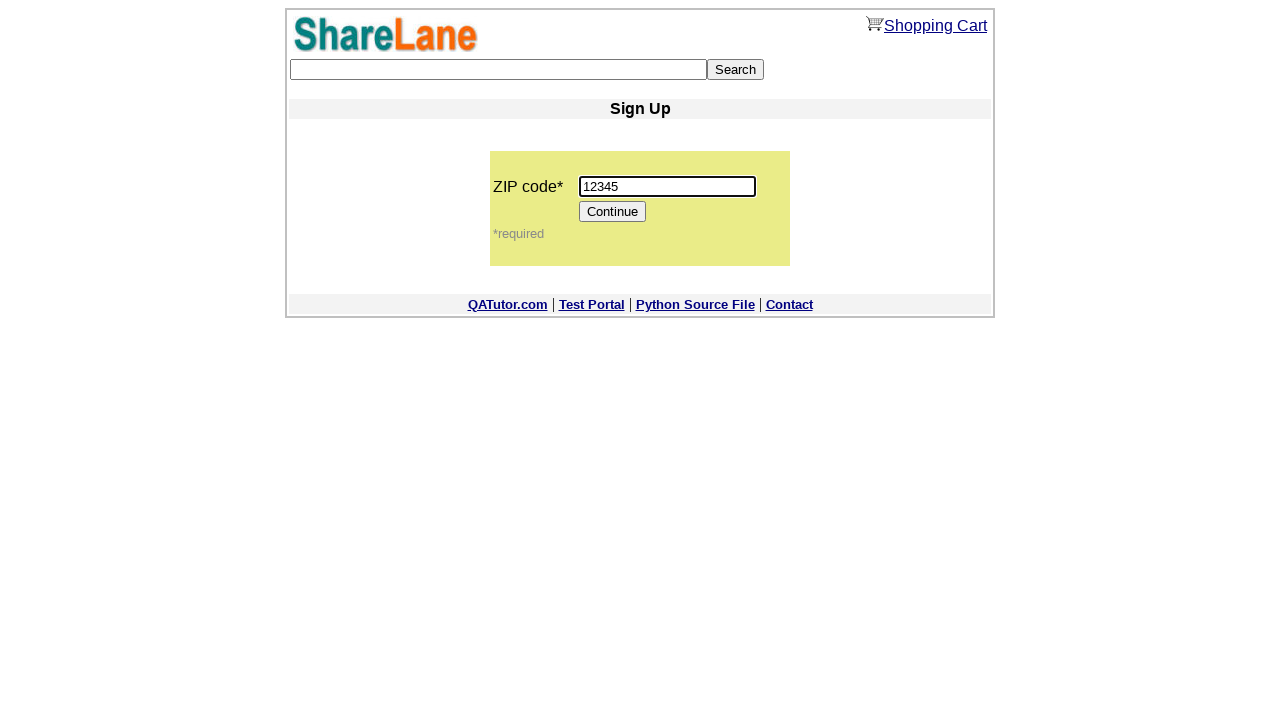

Clicked Continue button to proceed to next step at (613, 212) on input[value='Continue']
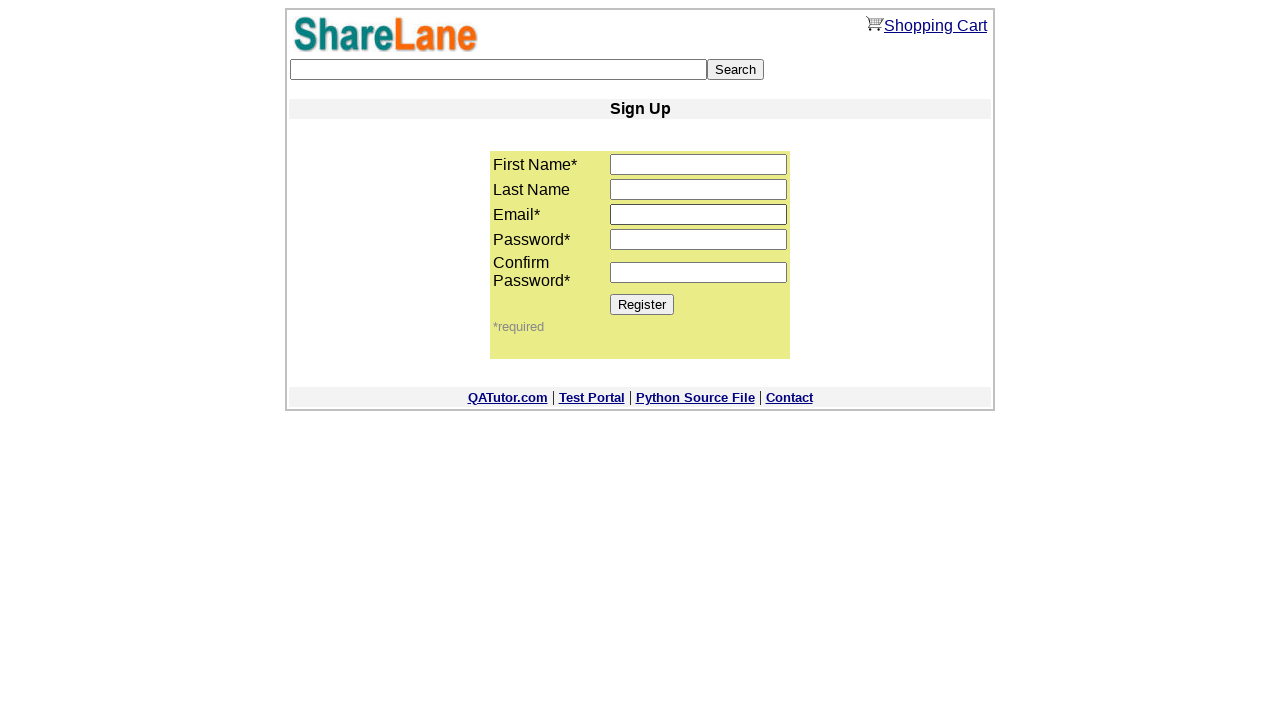

Register button appeared, confirming successful progression to next step
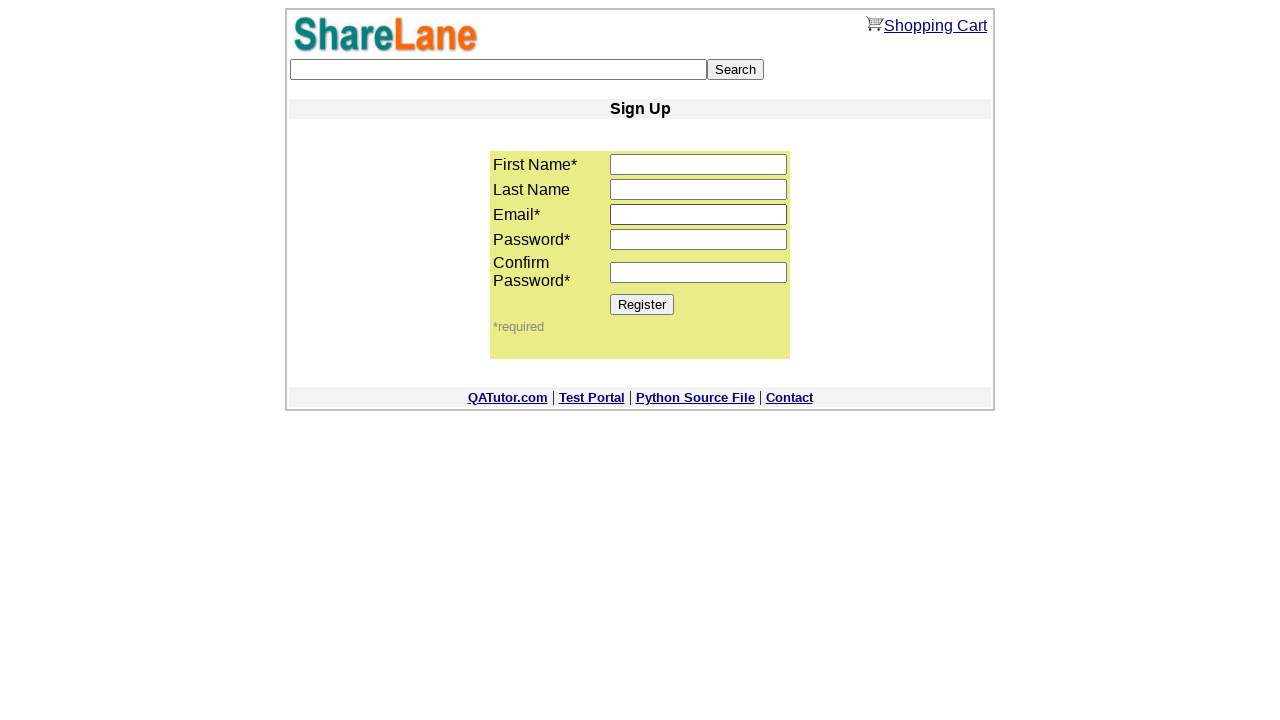

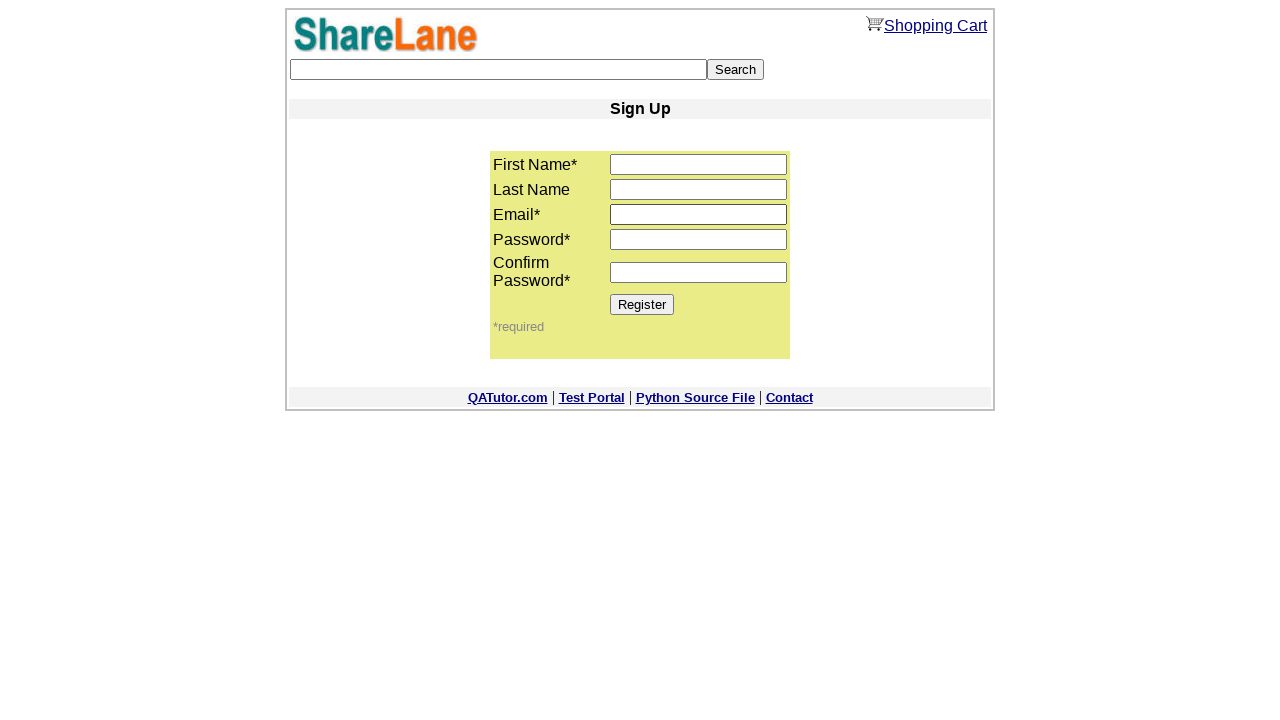